Enters invalid credentials and verifies the error message contains expected text

Starting URL: https://the-internet.herokuapp.com/

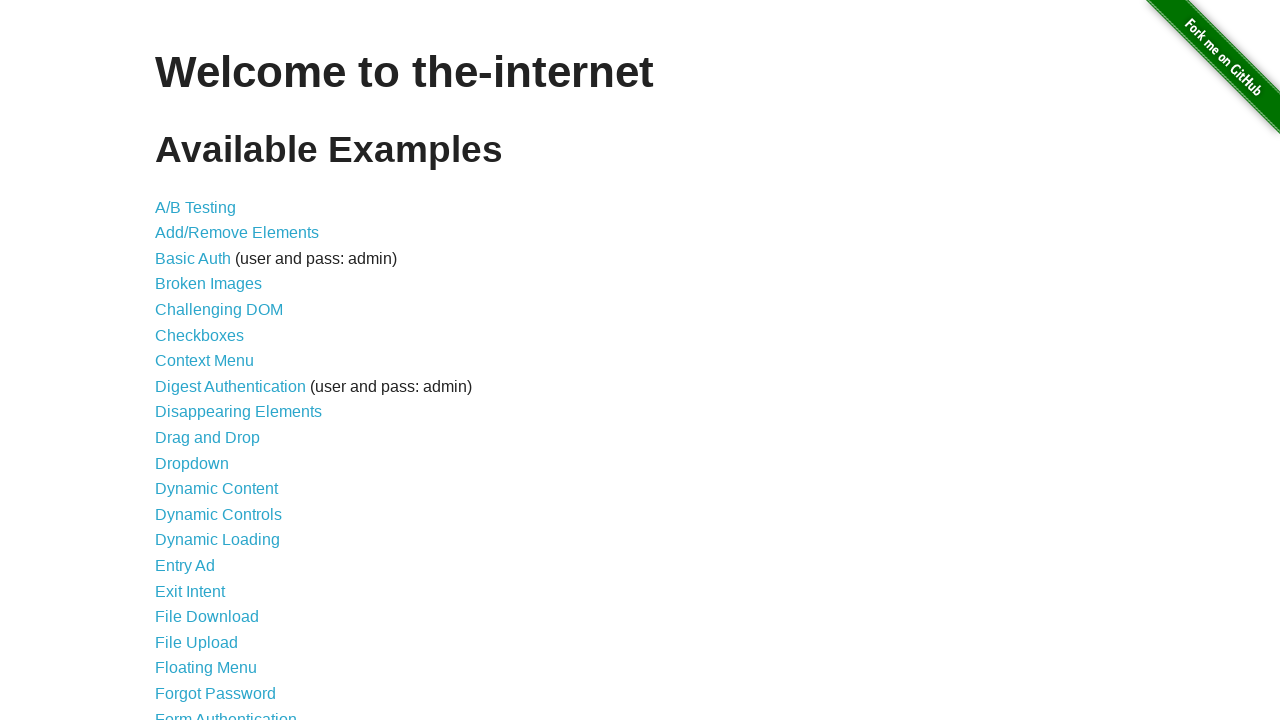

Clicked on Form Authentication link at (226, 712) on a[href='/login']
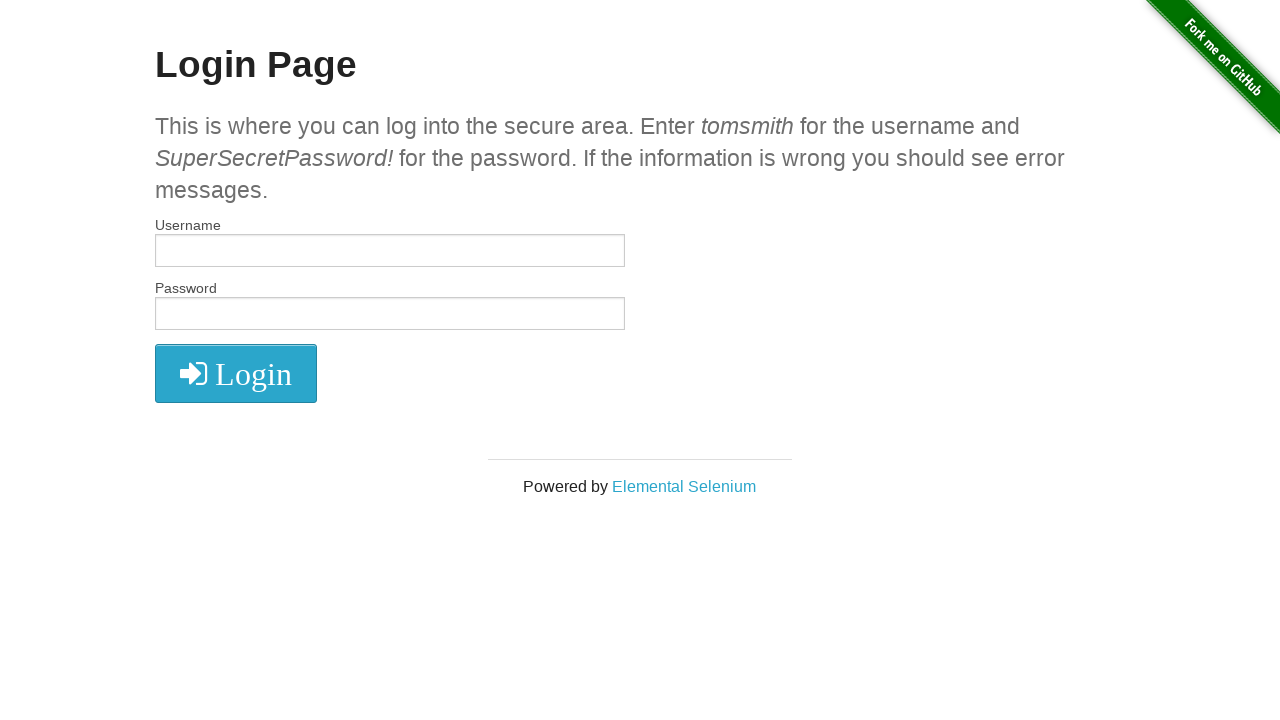

Filled username field with invalid credentials 'user gresit' on #username
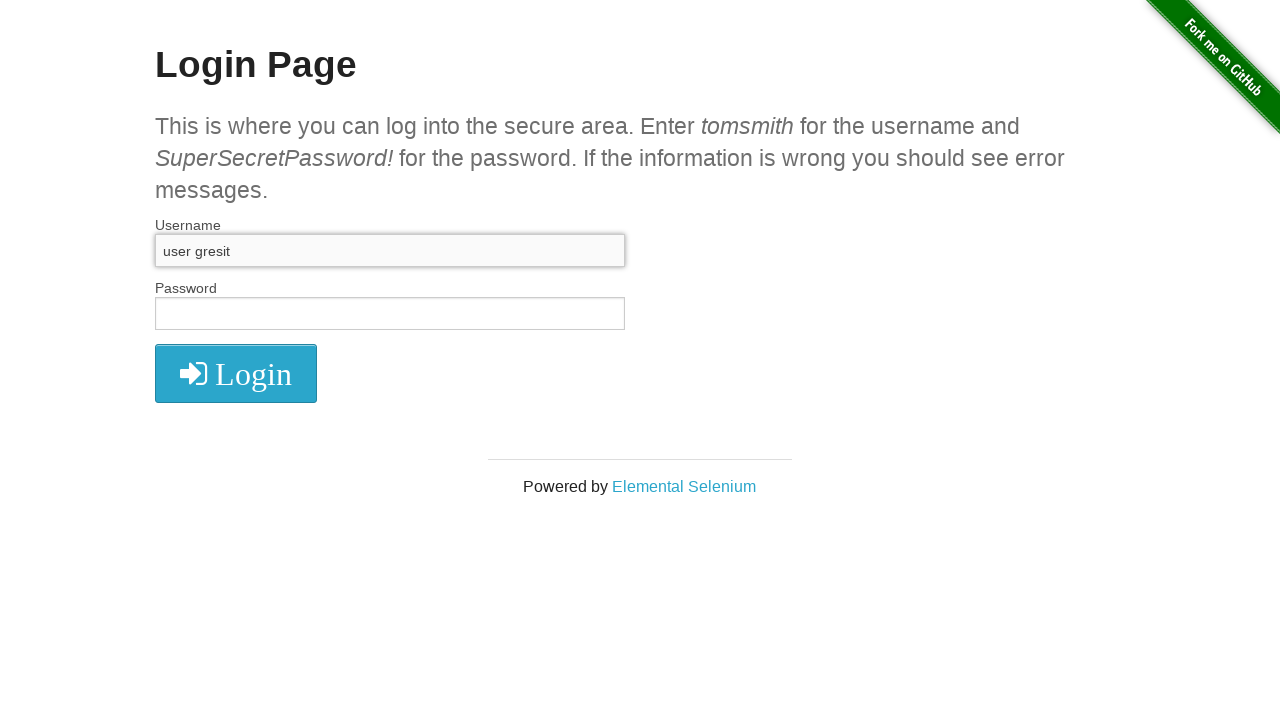

Filled password field with invalid credentials 'parola super gresita' on #password
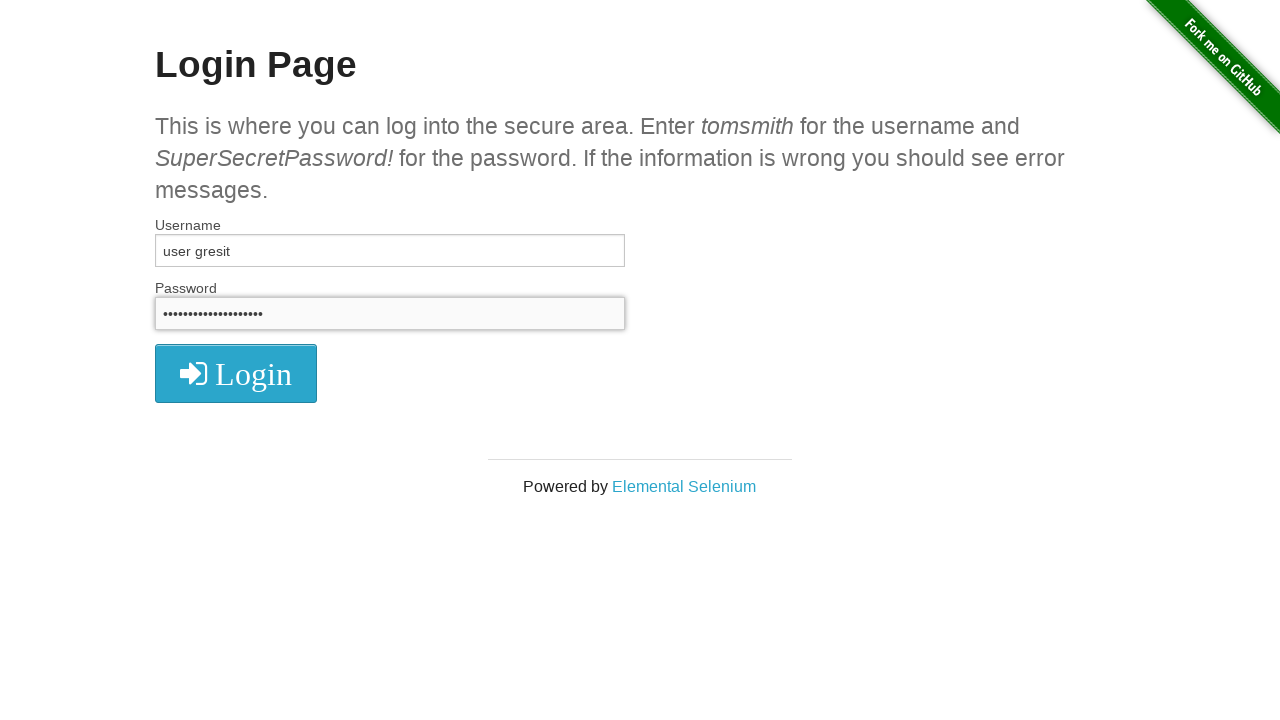

Clicked login button at (236, 374) on i
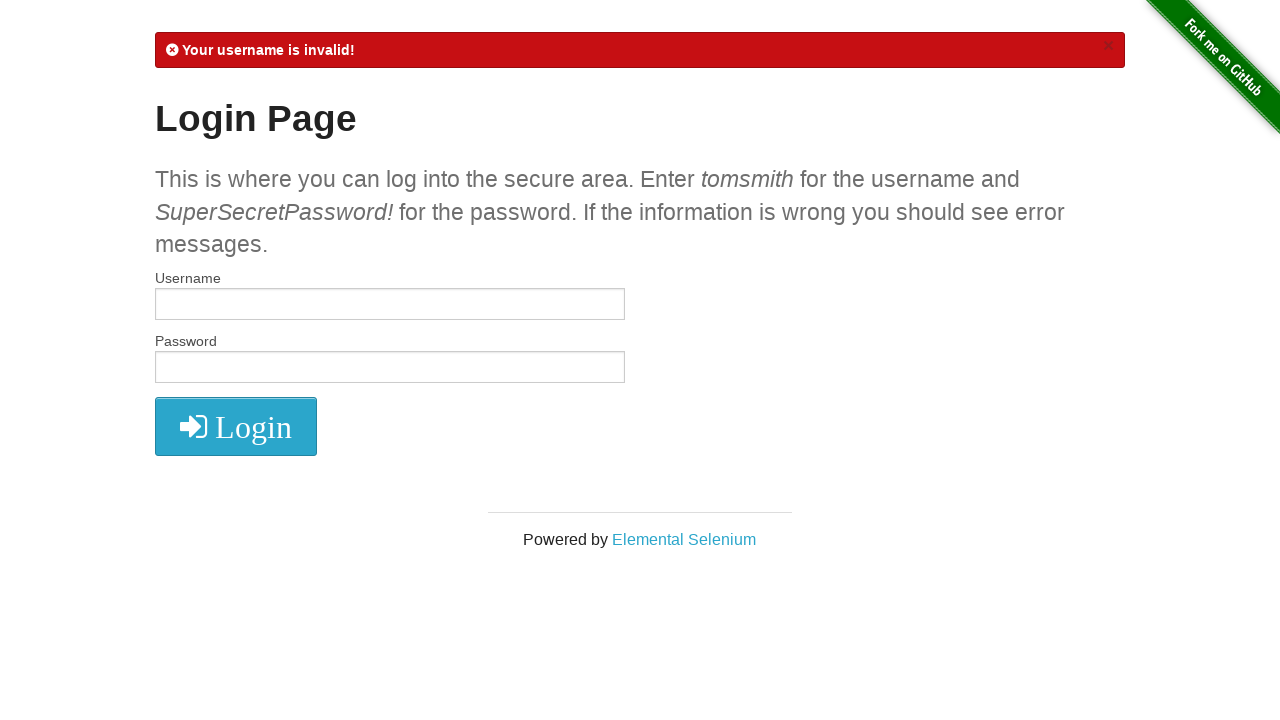

Retrieved error message text from flash element
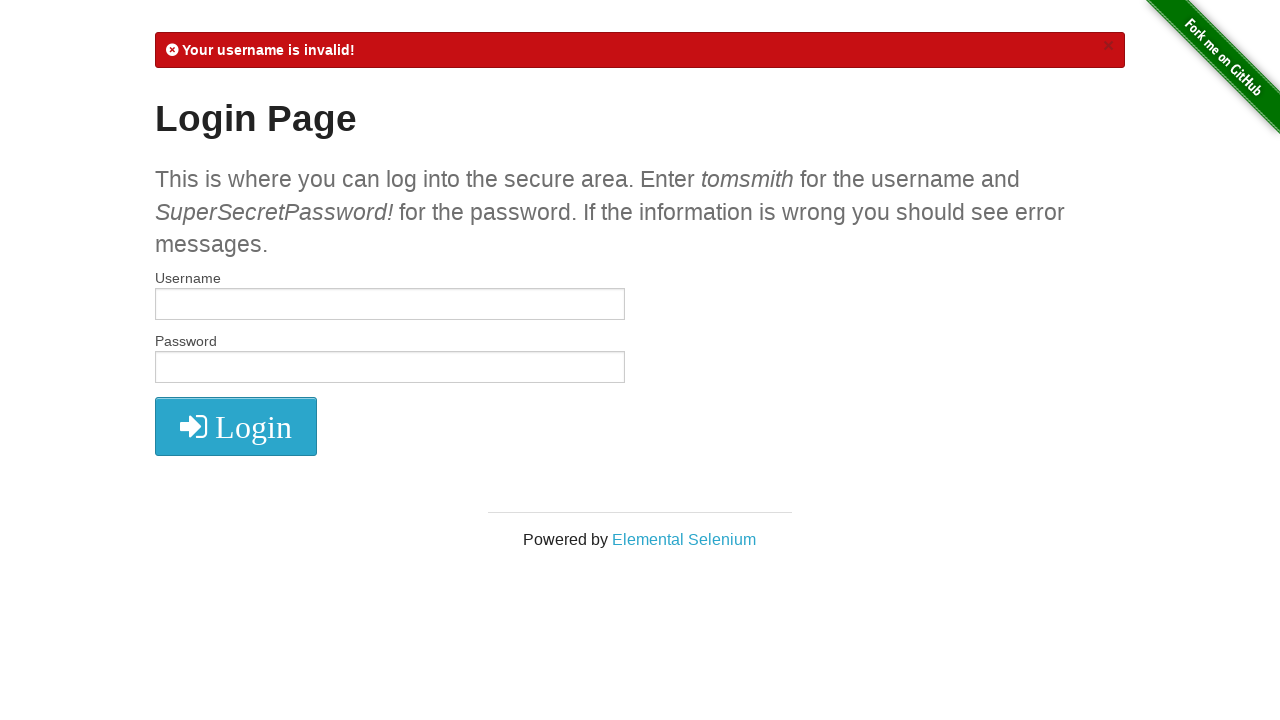

Verified error message contains 'Your username is invalid!'
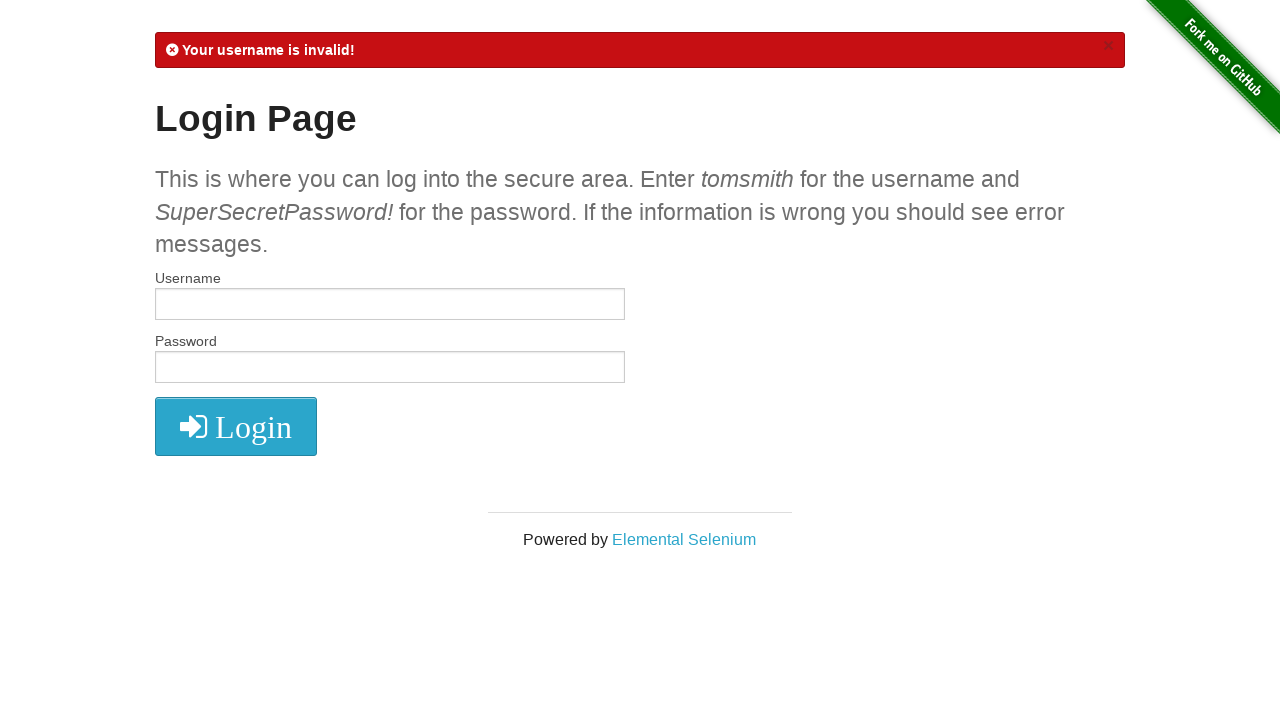

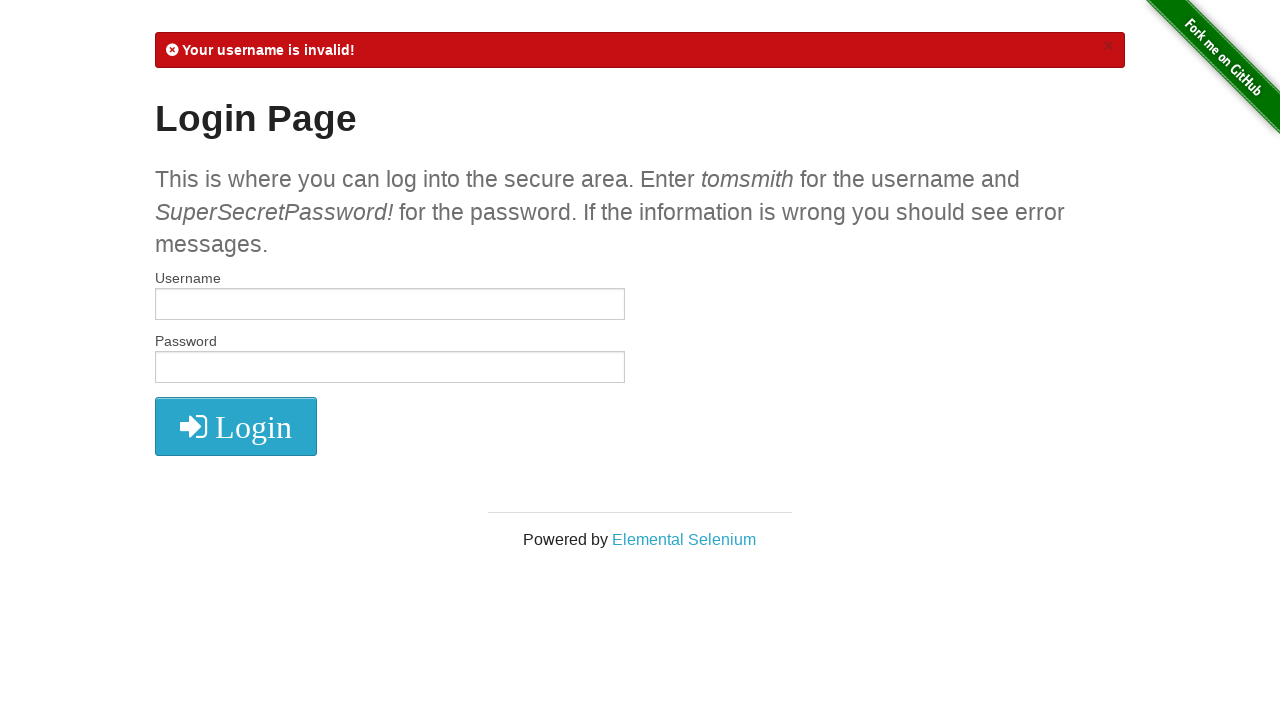